Tests explicit wait functionality by clicking a button and waiting for an element to appear

Starting URL: https://www.leafground.com/waits.xhtml

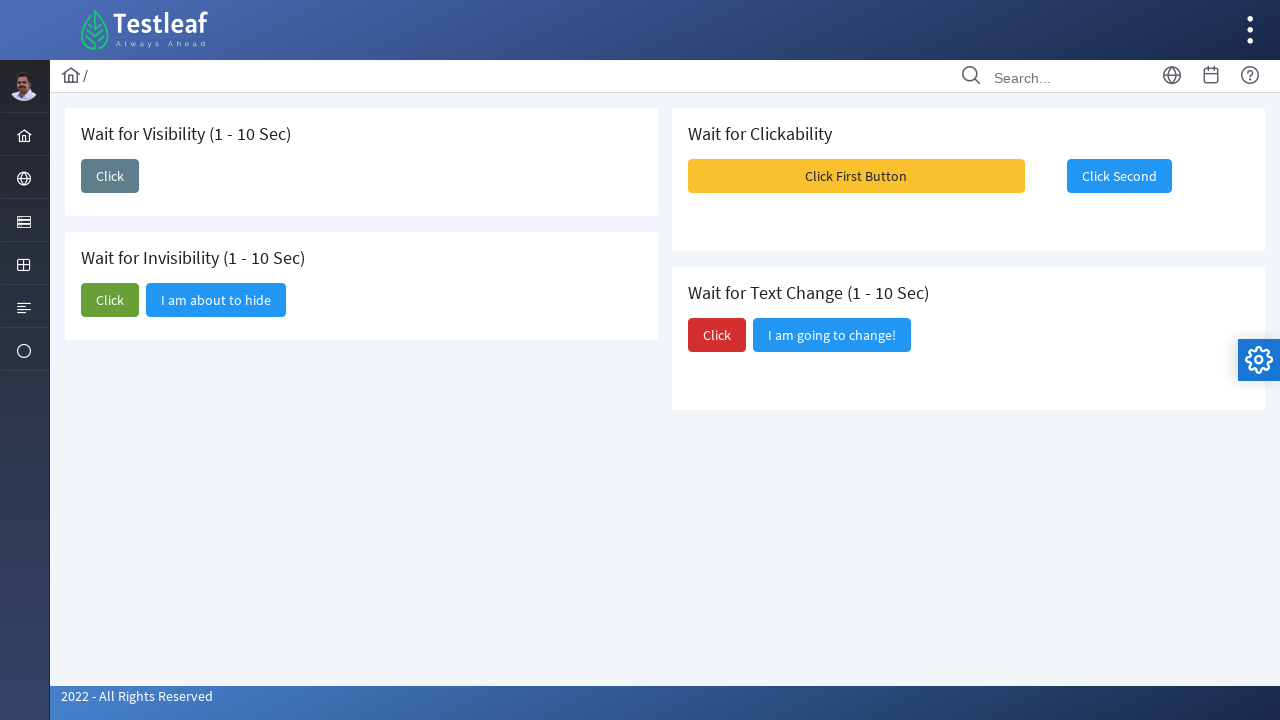

Clicked the button to trigger the wait scenario at (110, 176) on xpath=//span[text()='Click']
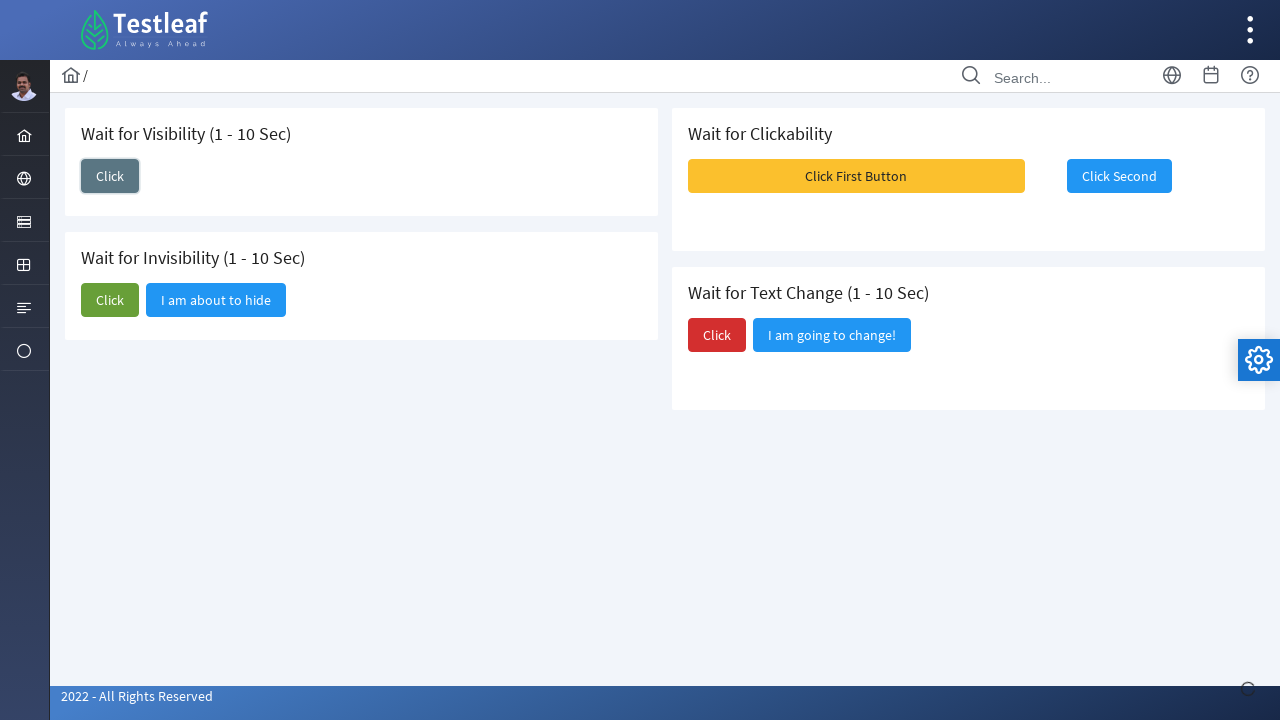

Waited for the element 'I am here' to appear and become visible
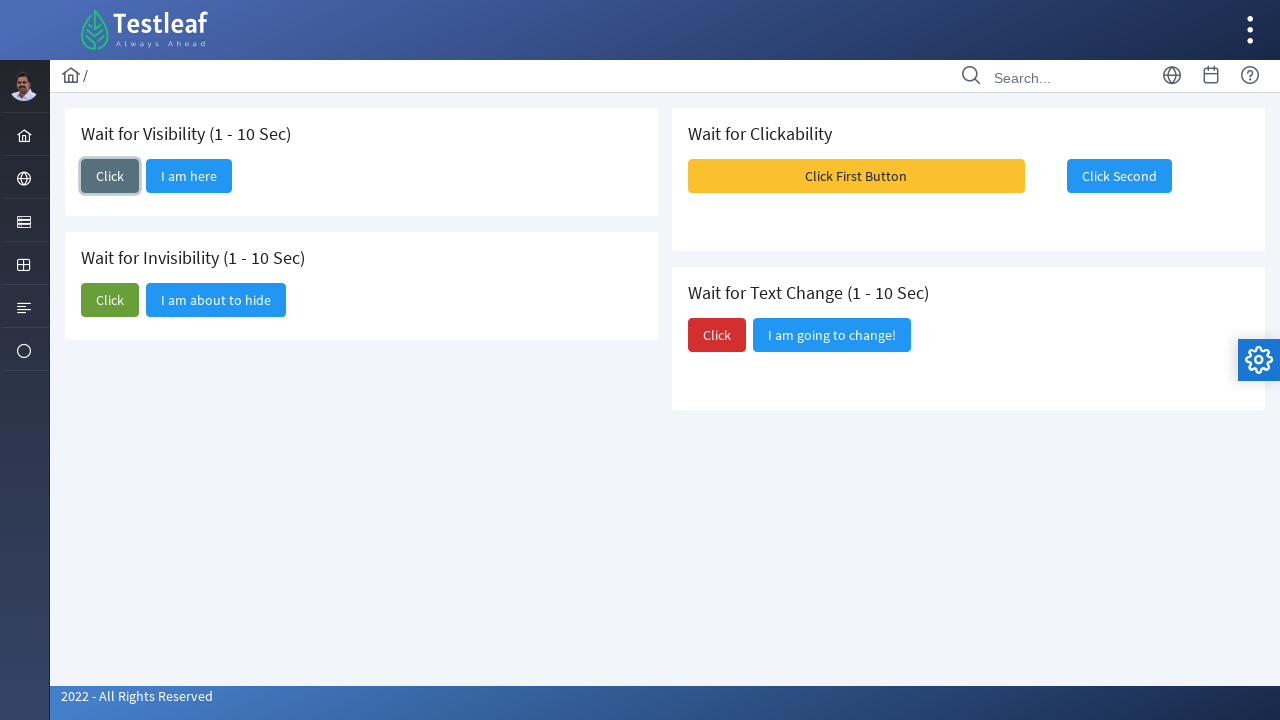

Retrieved text content from the appeared element: 'I am here'
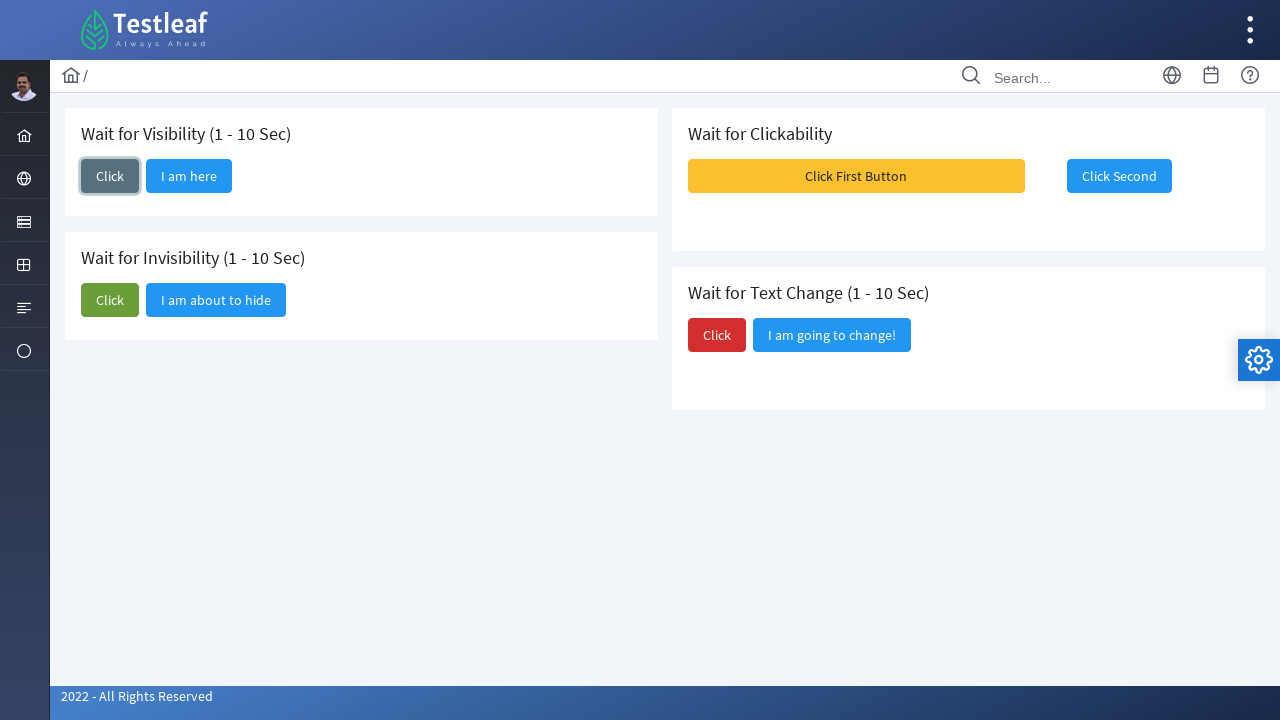

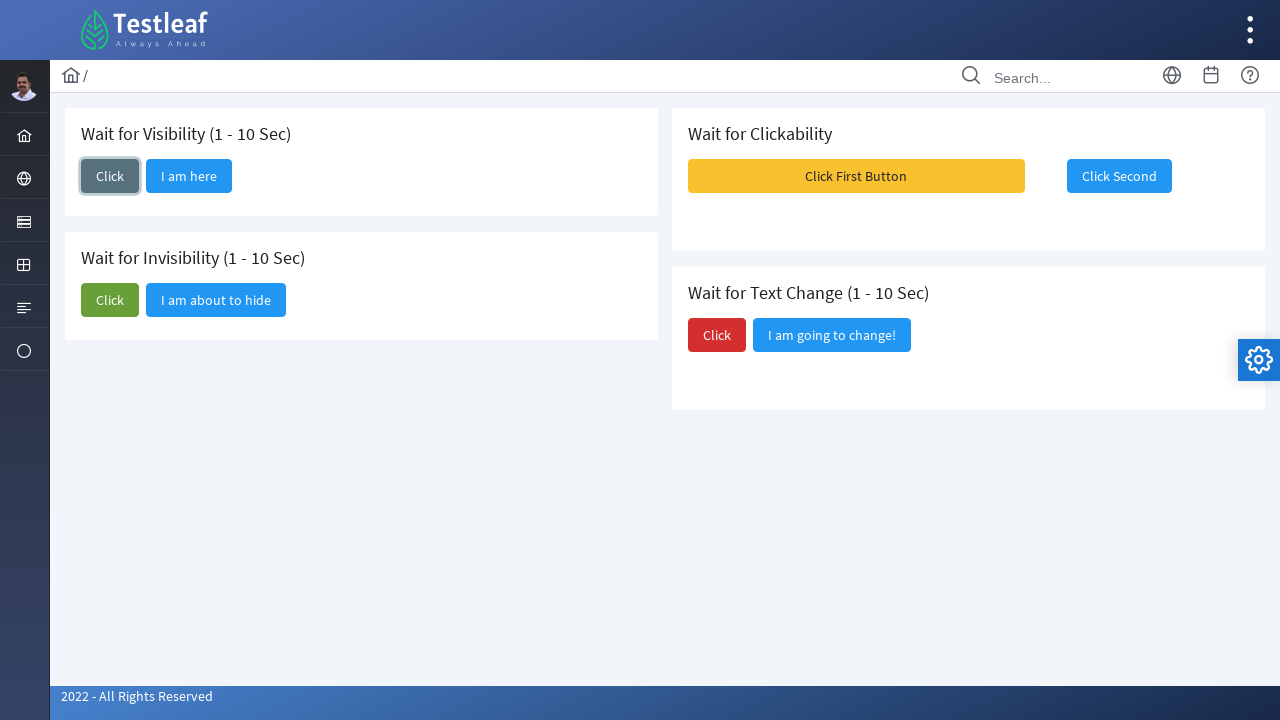